Tests that the Python.org website loads correctly by navigating to it and verifying the page title contains "Python"

Starting URL: http://www.python.org

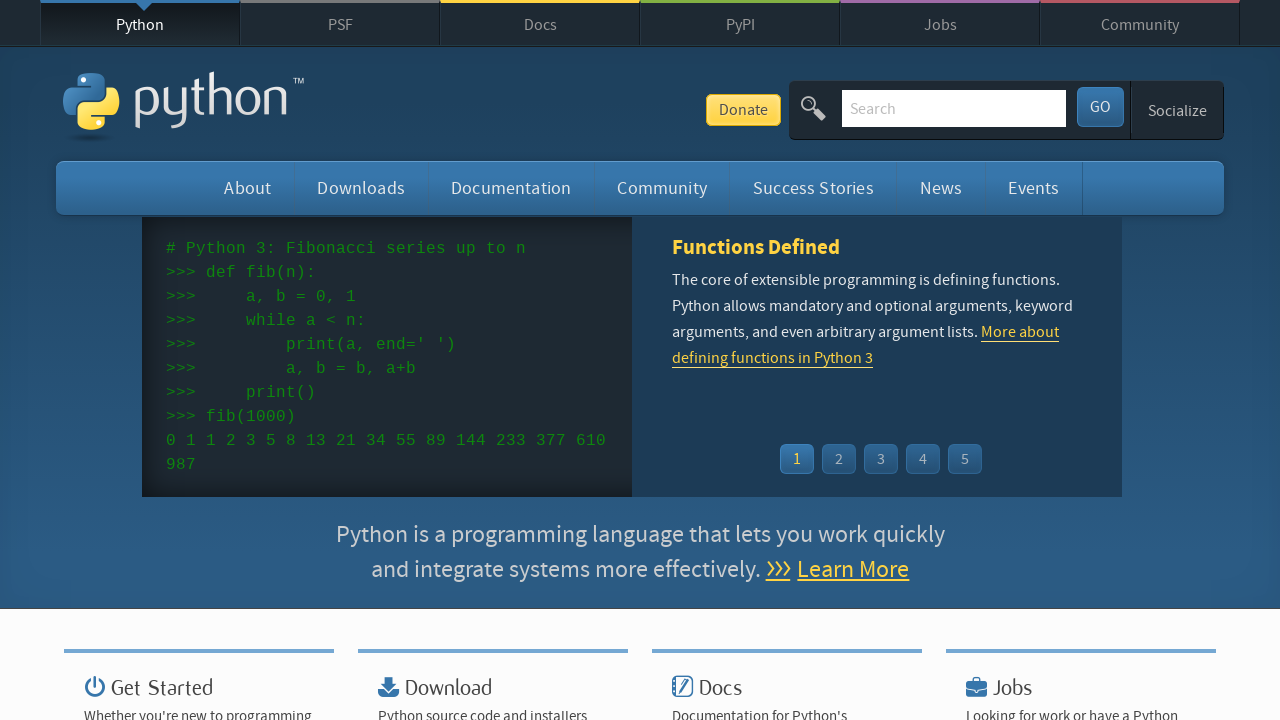

Navigated to http://www.python.org
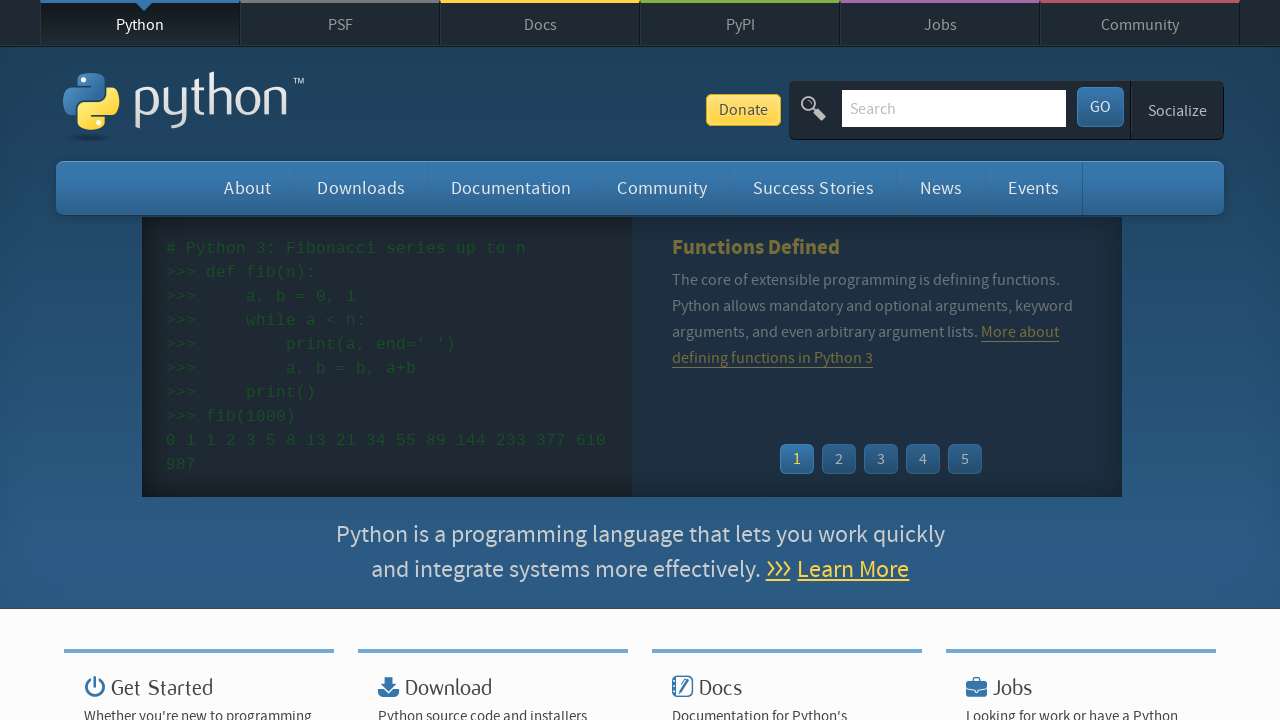

Page DOM content loaded
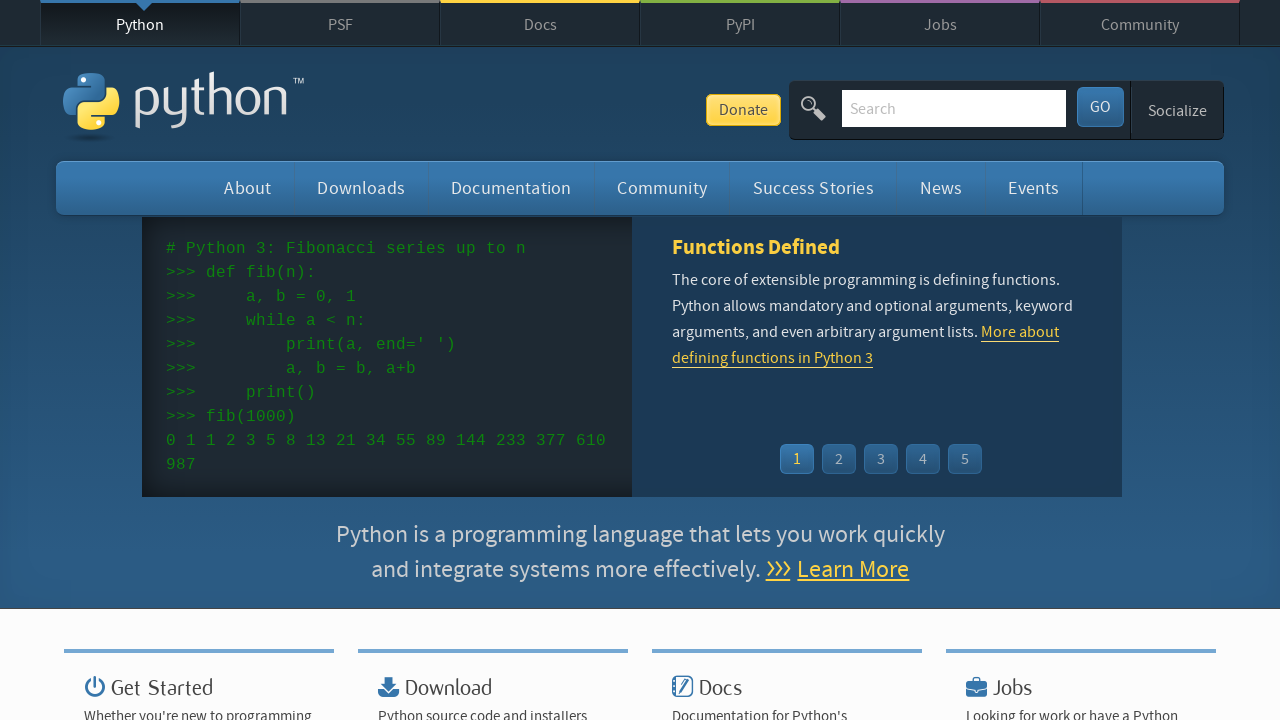

Verified page title contains 'Python'
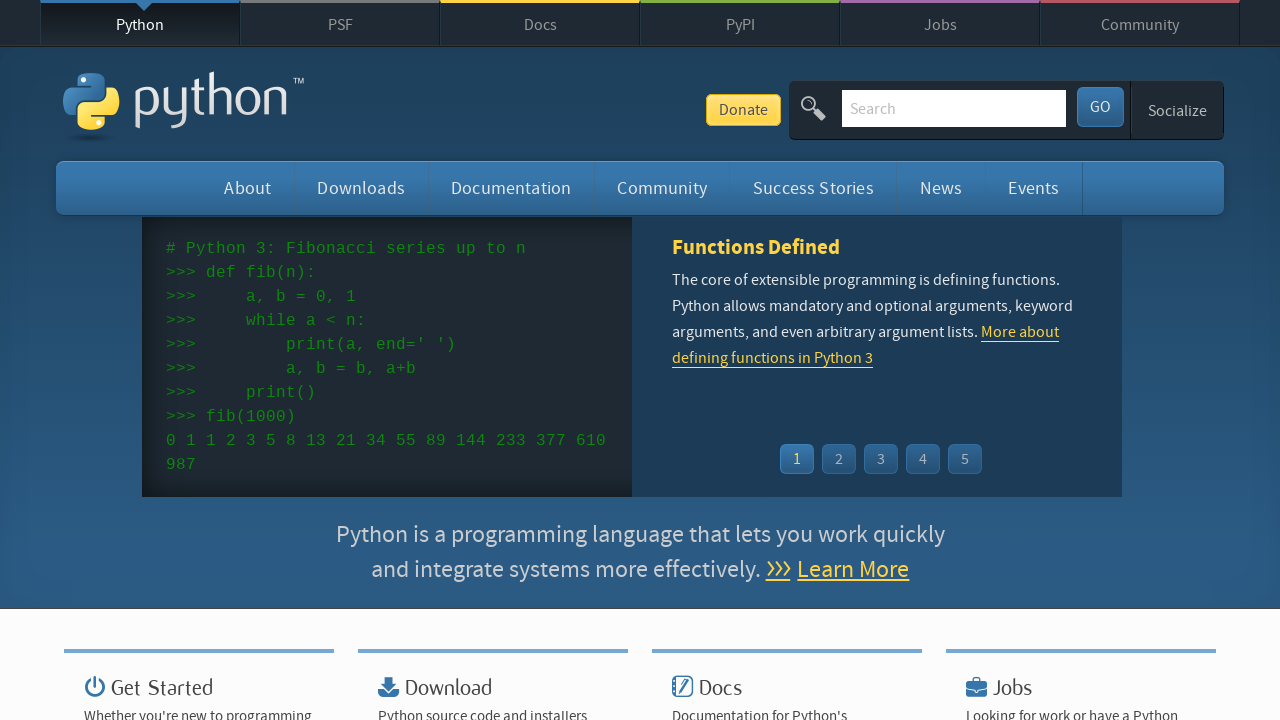

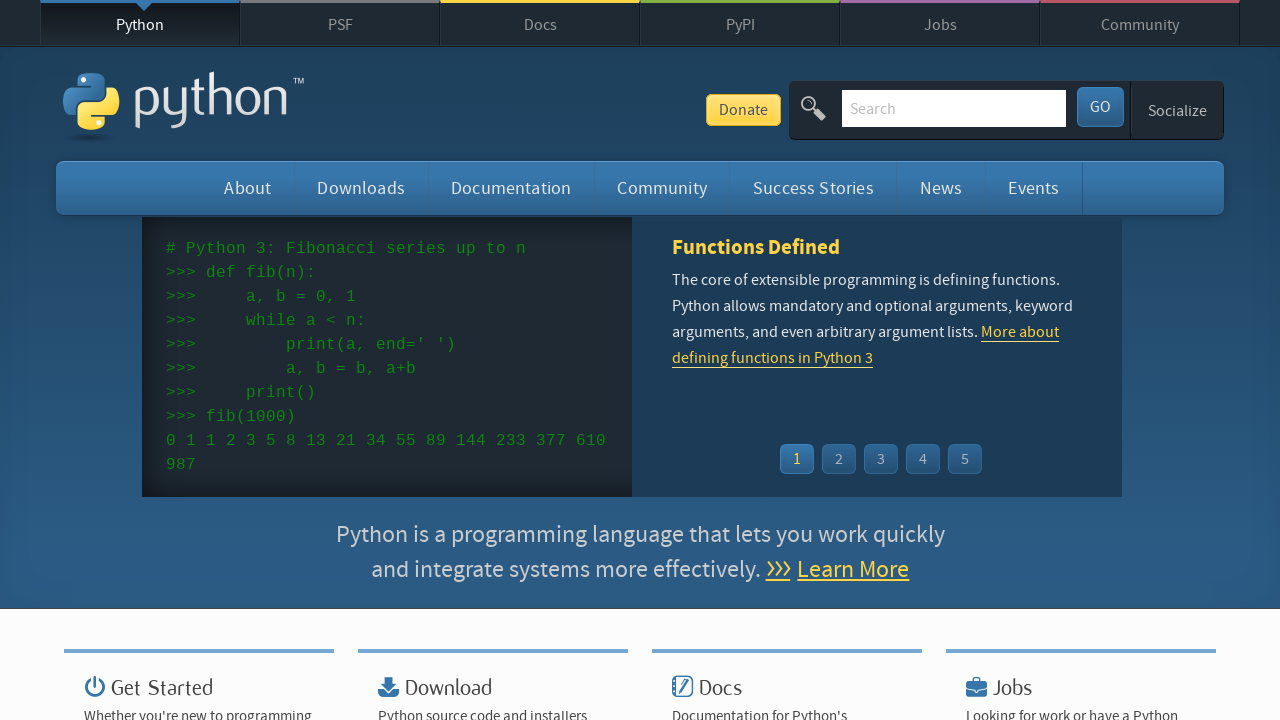